Tests double-click functionality by double-clicking a button and verifying the resulting text change.

Starting URL: https://automationfc.github.io/basic-form/index.html

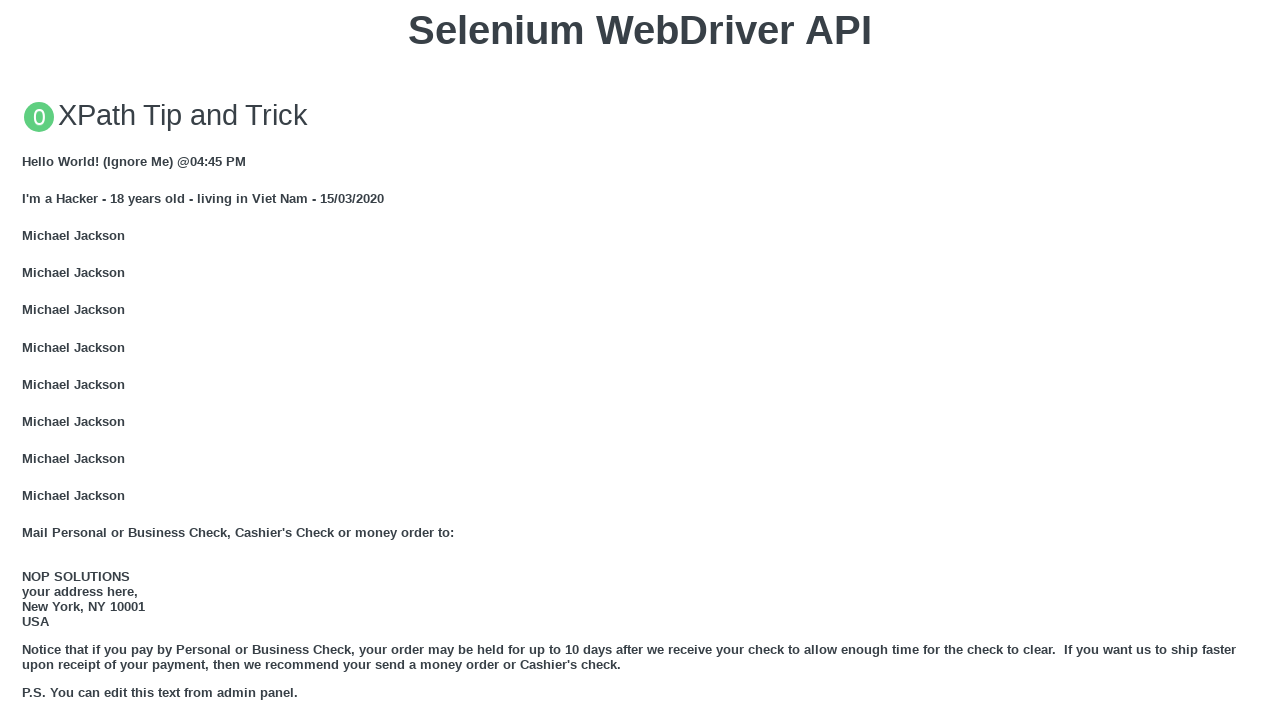

Located double-click button element
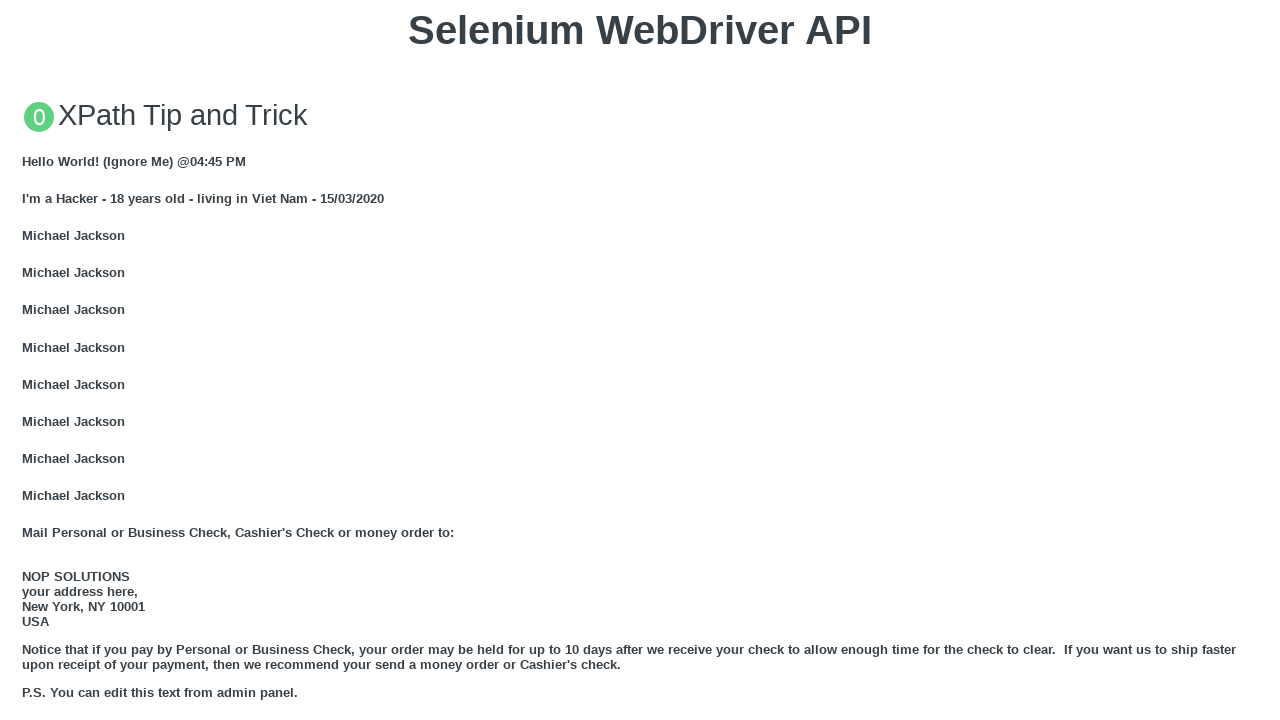

Scrolled double-click button into view
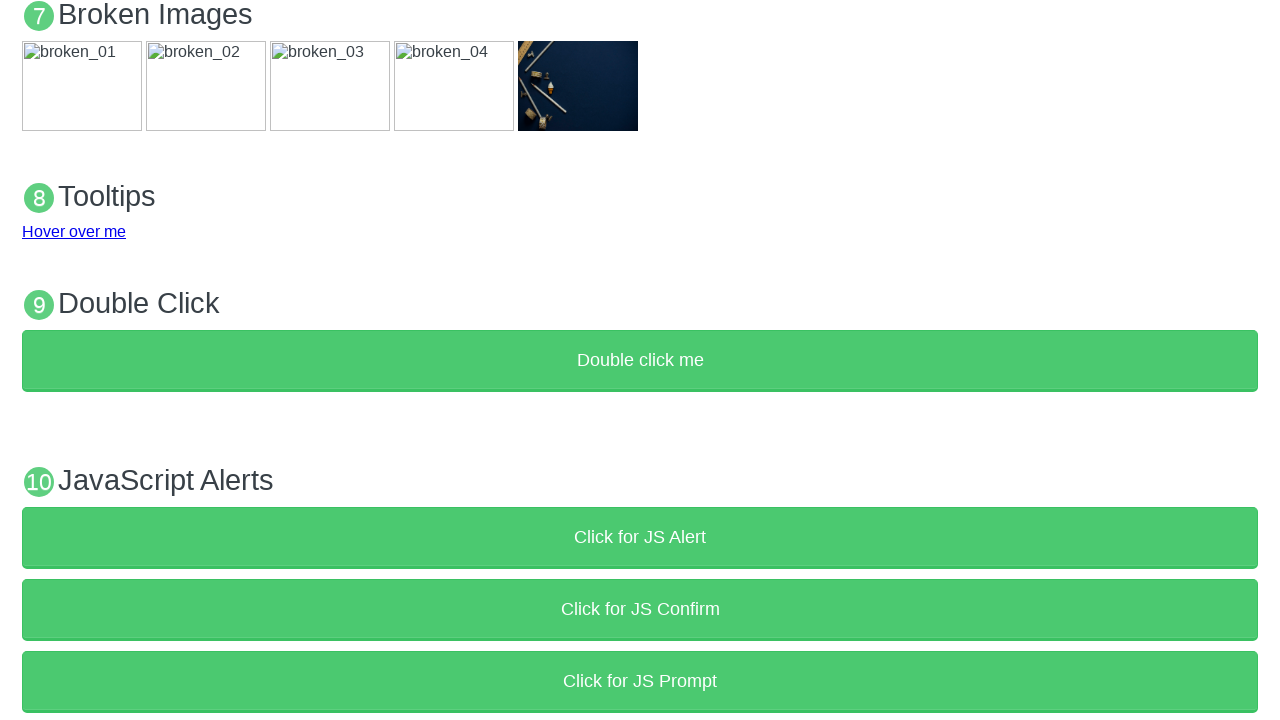

Double-clicked the button at (640, 361) on xpath=//button[text()='Double click me']
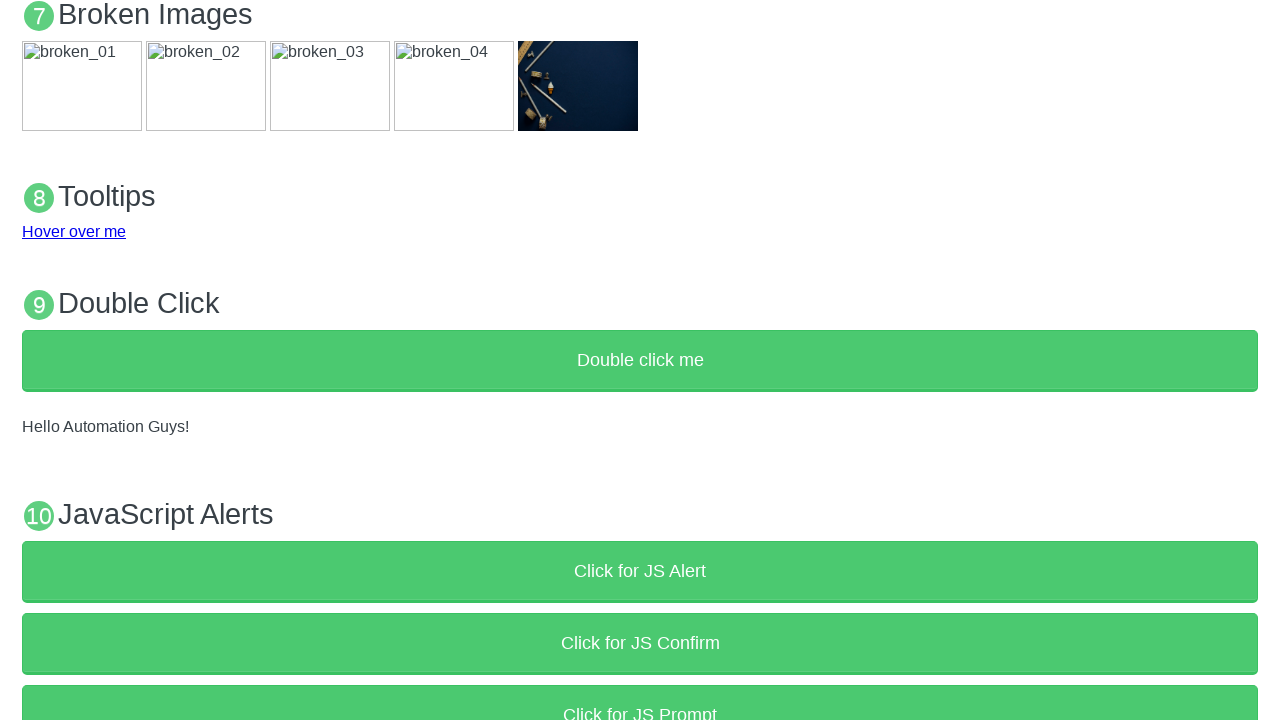

Verified demo text changed to 'Hello Automation Guys!' after double-click
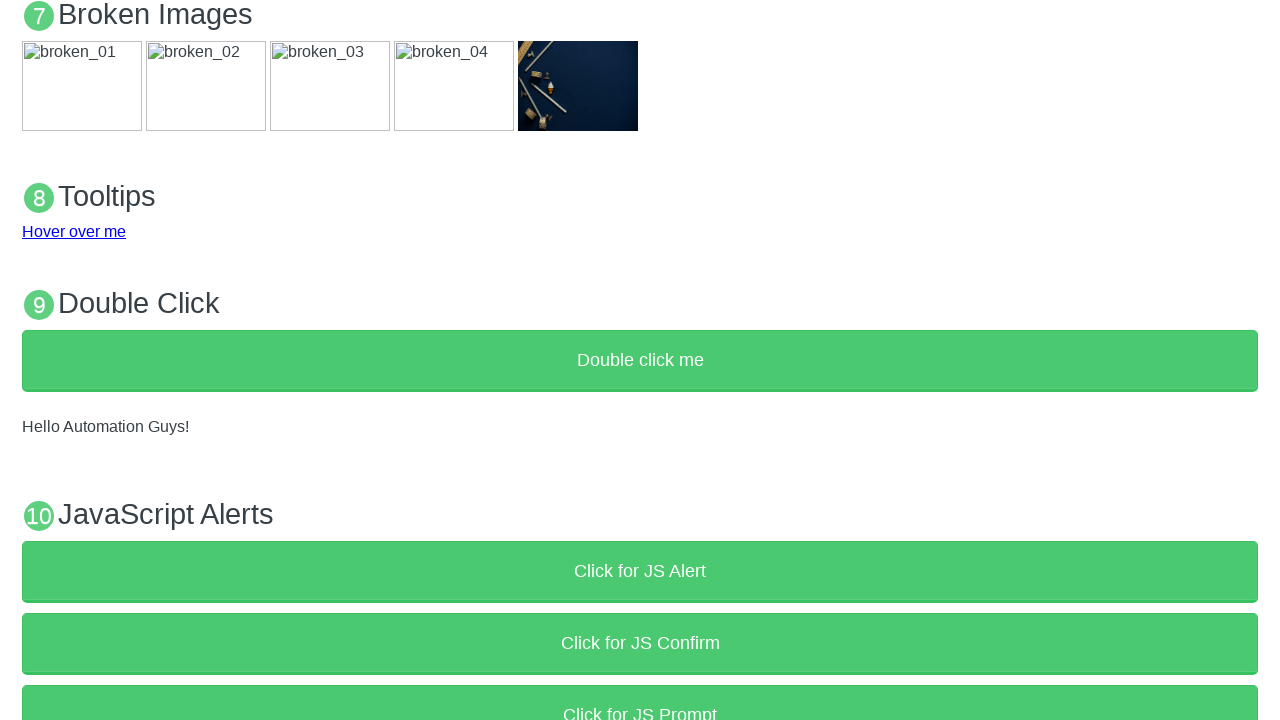

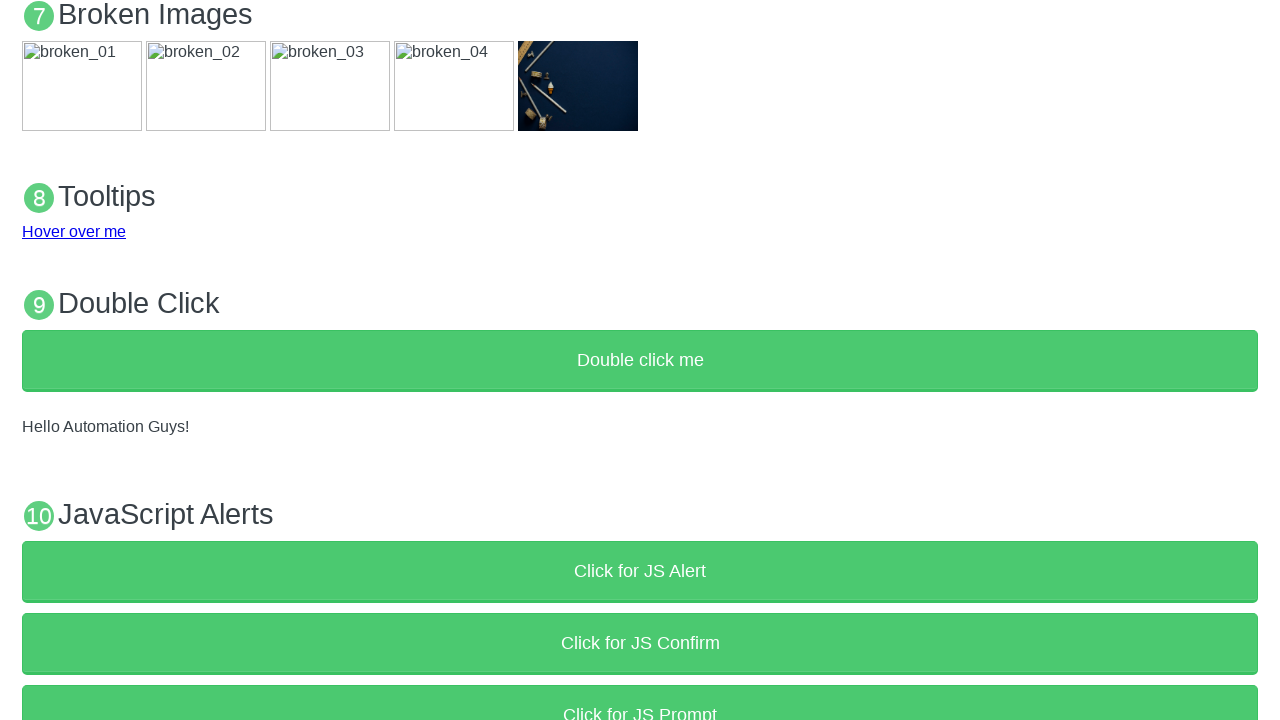